Tests search functionality with special characters by opening search interface, entering "%%%%%" as search term, and submitting the search

Starting URL: https://itkarijera.ba

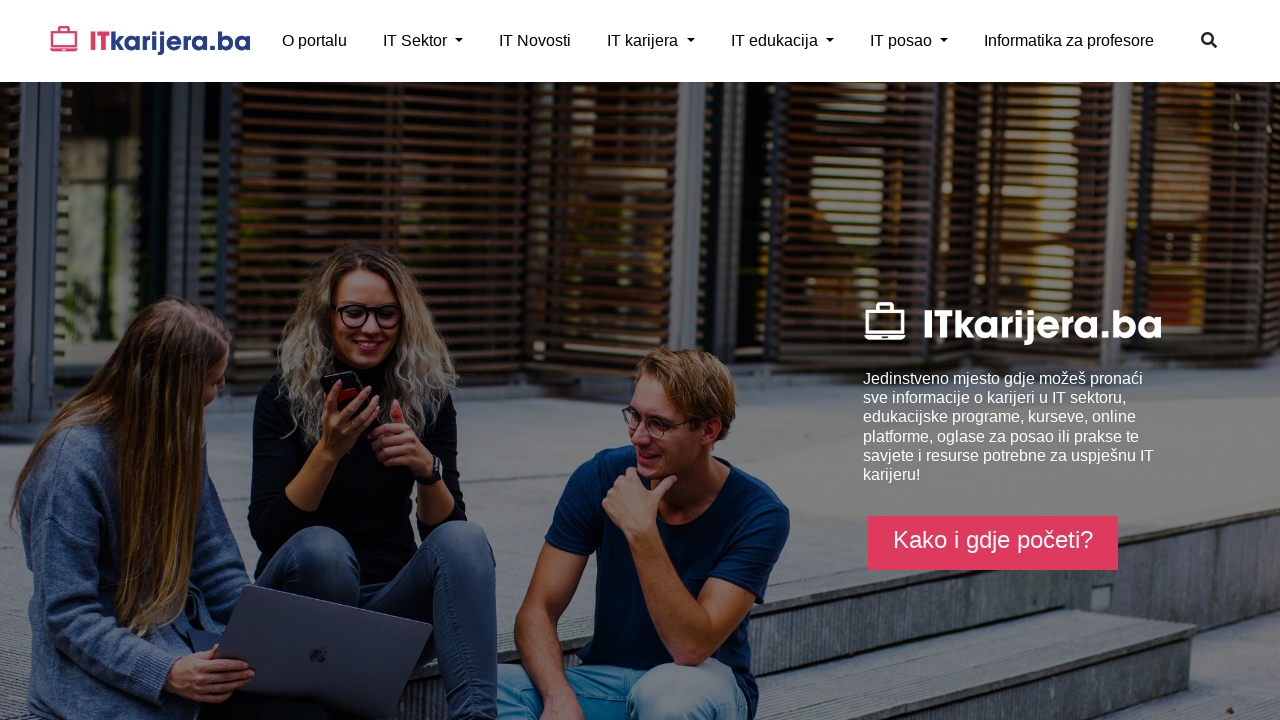

Clicked search button to open search interface at (1209, 40) on button.btn.btn-round.btn-white i.fas.fa-search
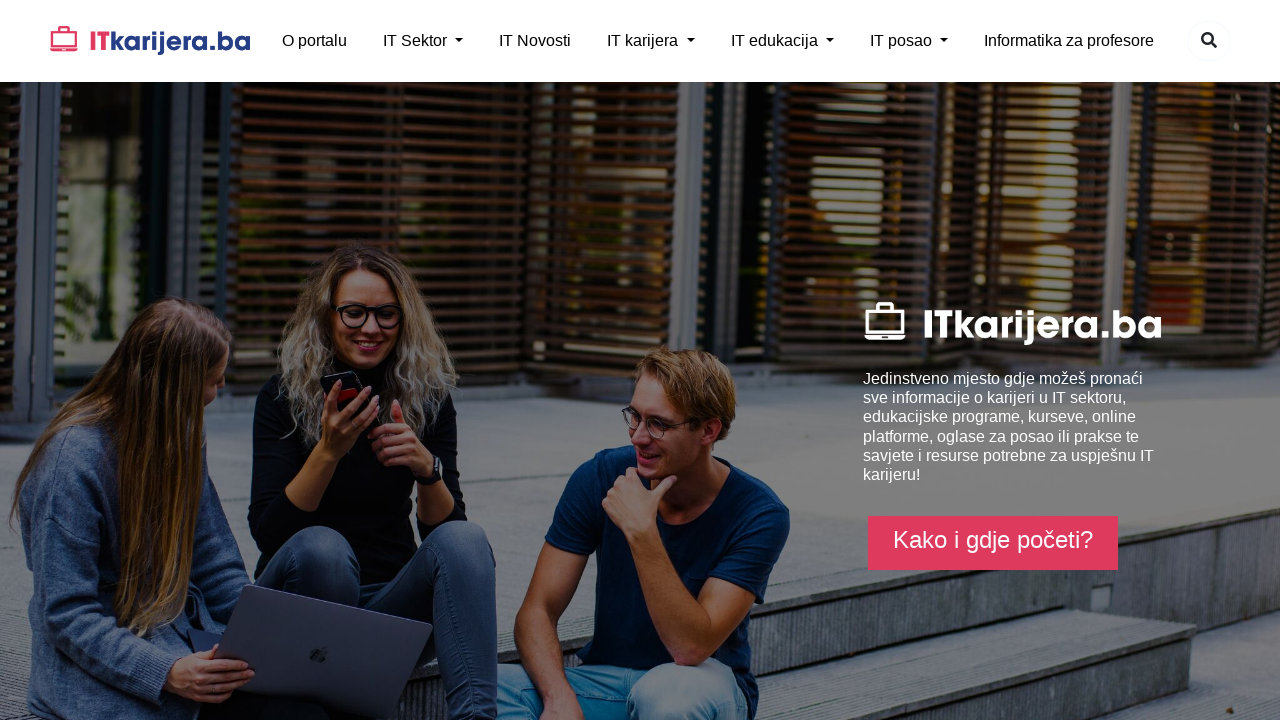

Entered special characters '%%%%% in search field on input[placeholder='Unesite pojam koji tražite...']
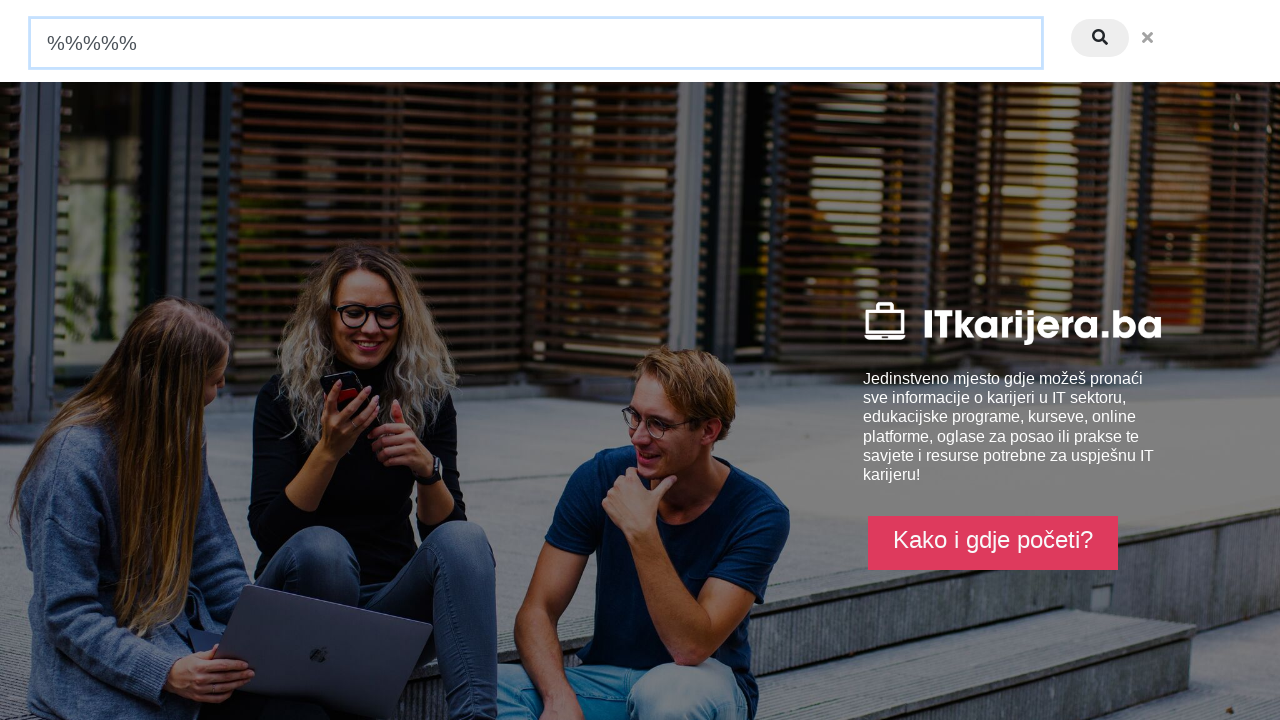

Submitted search with special characters at (1100, 38) on button.btn.btn-round.btn-default
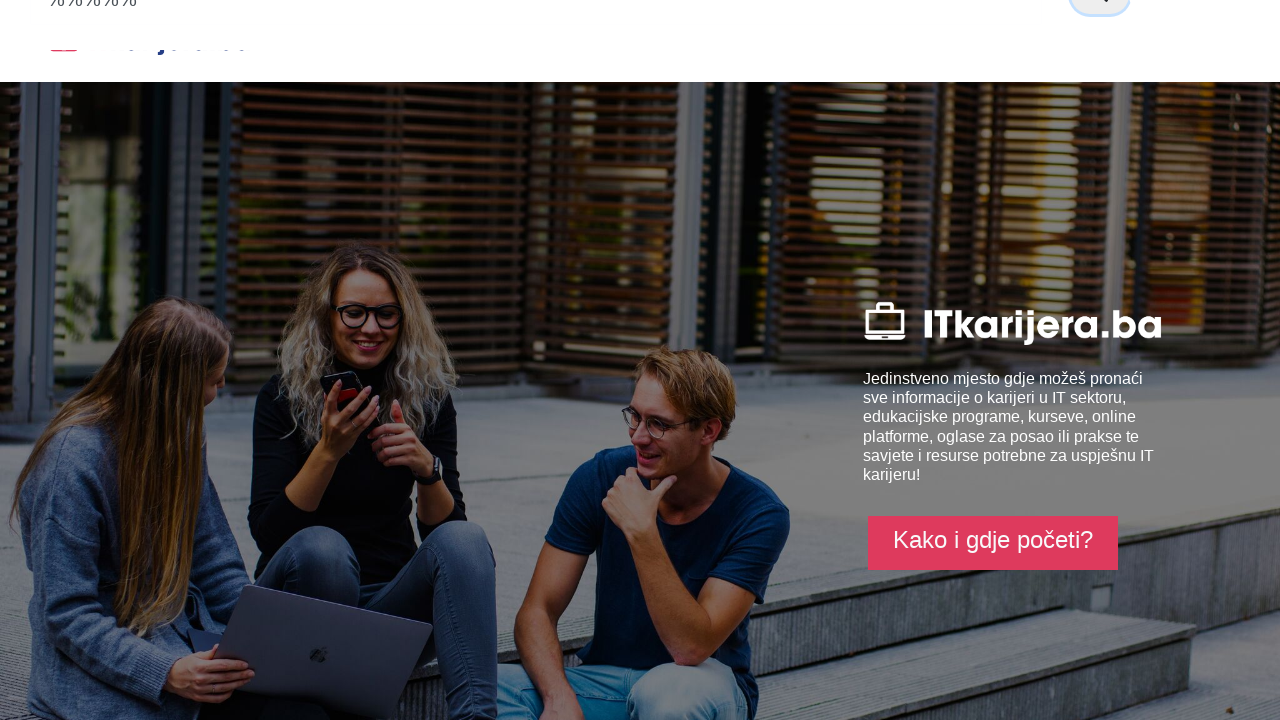

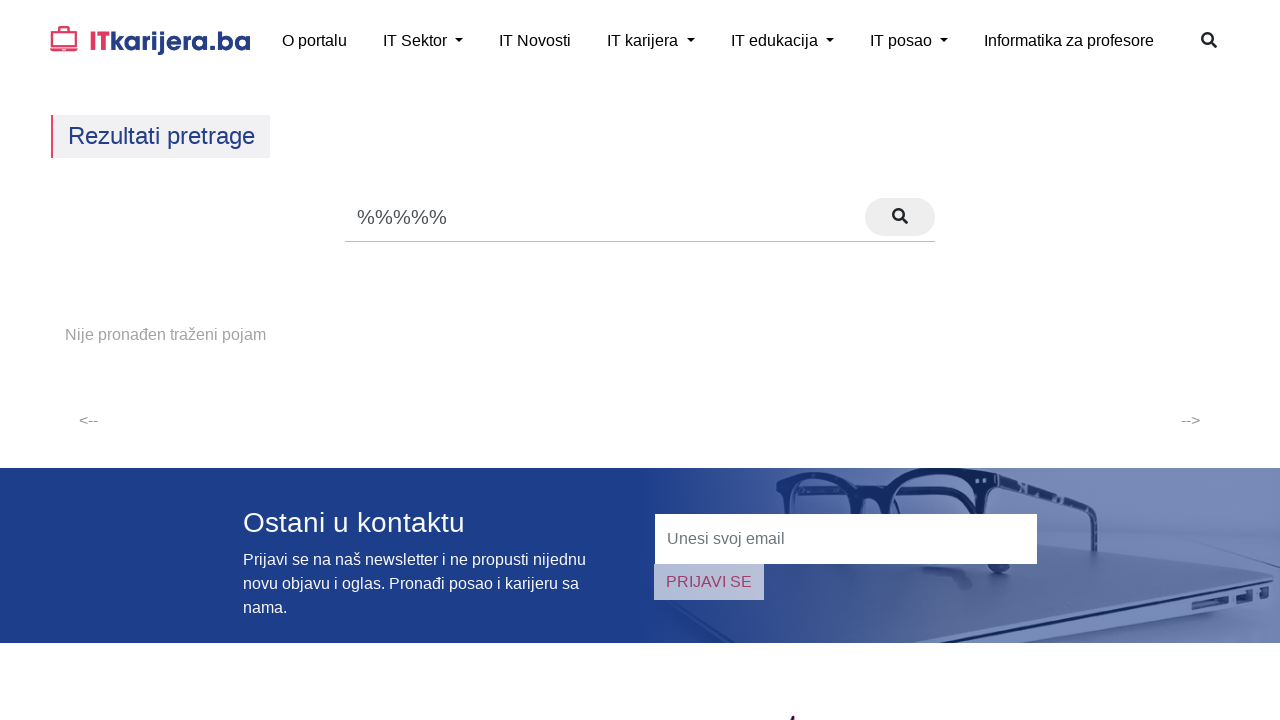